Tests page scrolling functionality by scrolling to different positions on the page and then clicking the back-to-top button

Starting URL: https://www.hyrtutorials.com/

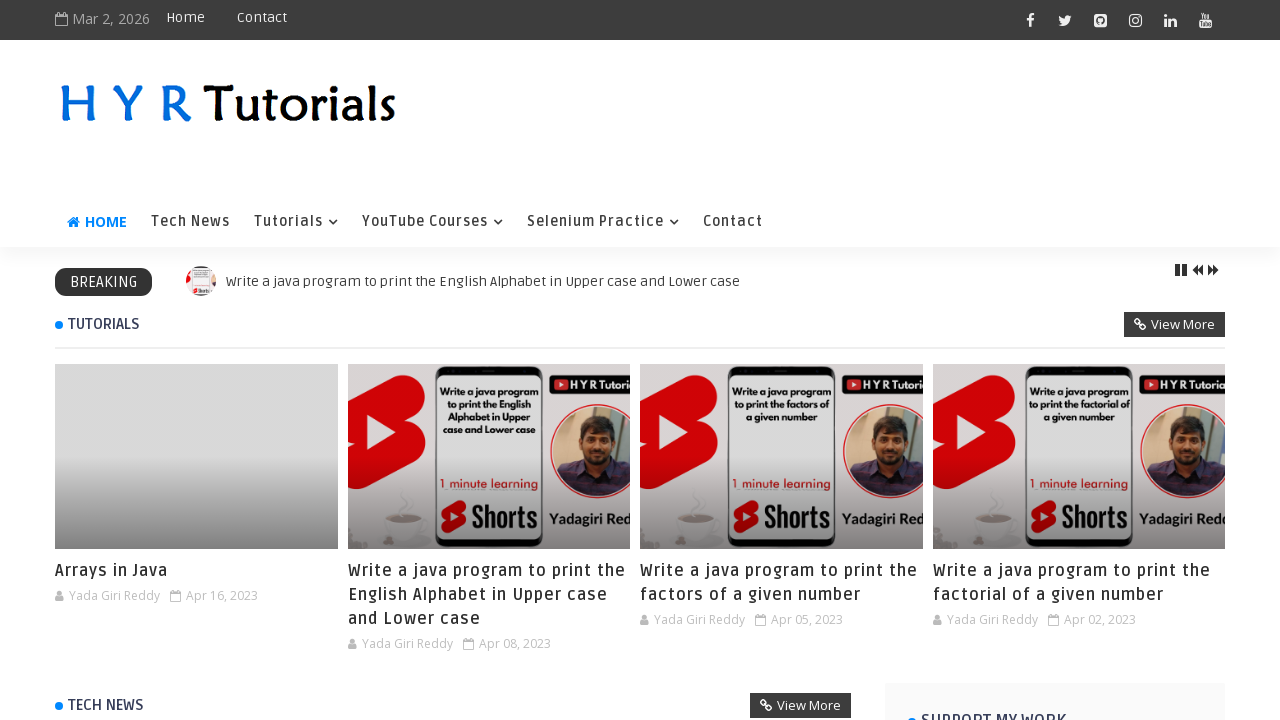

Scrolled page down to position 1000
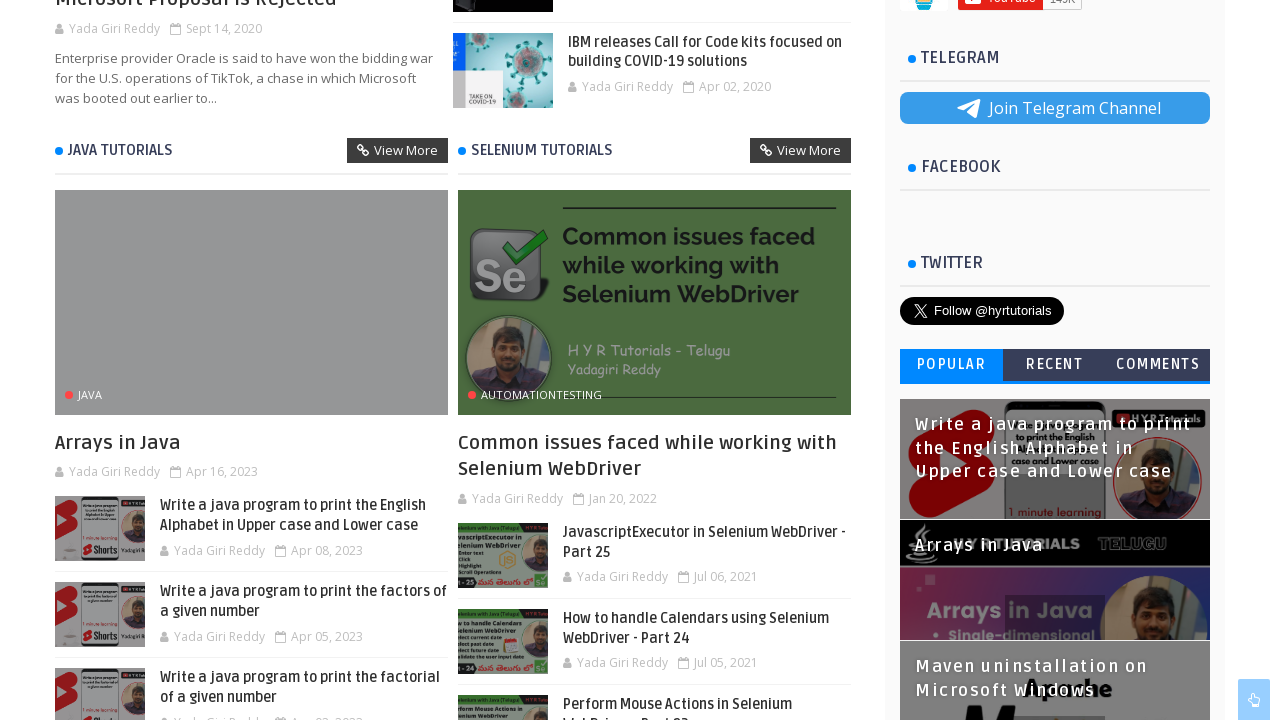

Scrolled page down to position 2000
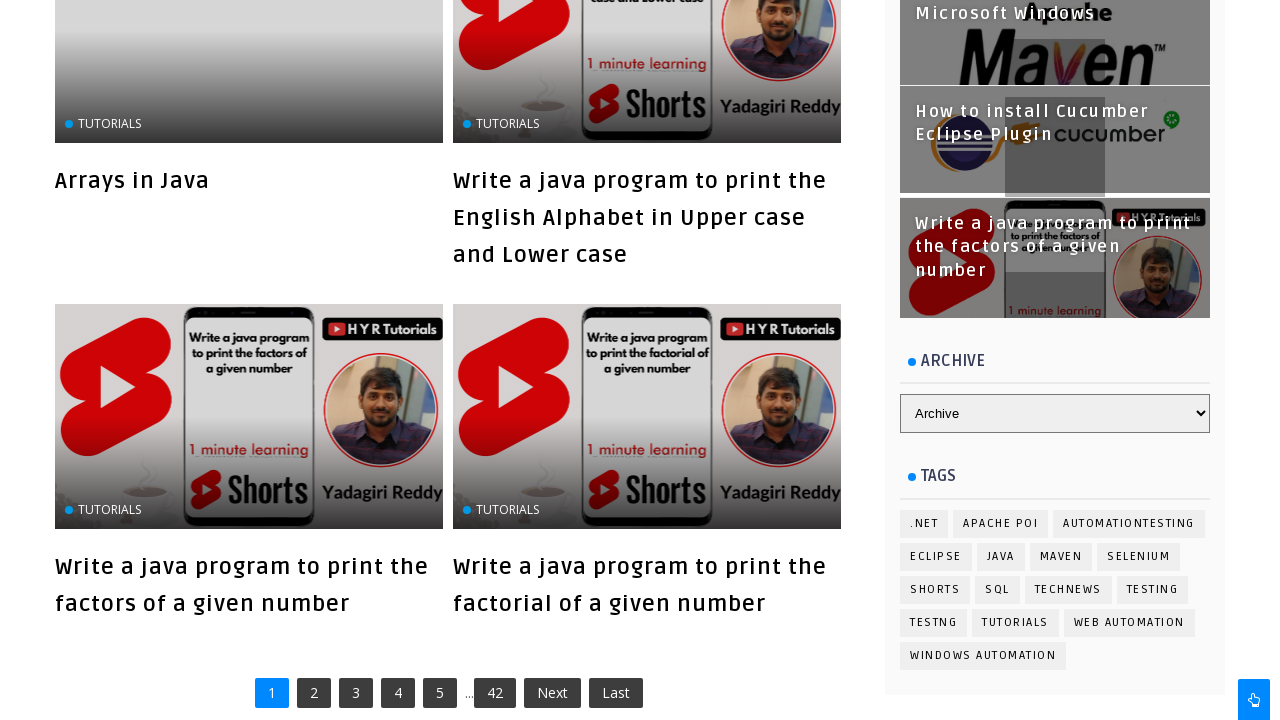

Scrolled page up to position 500
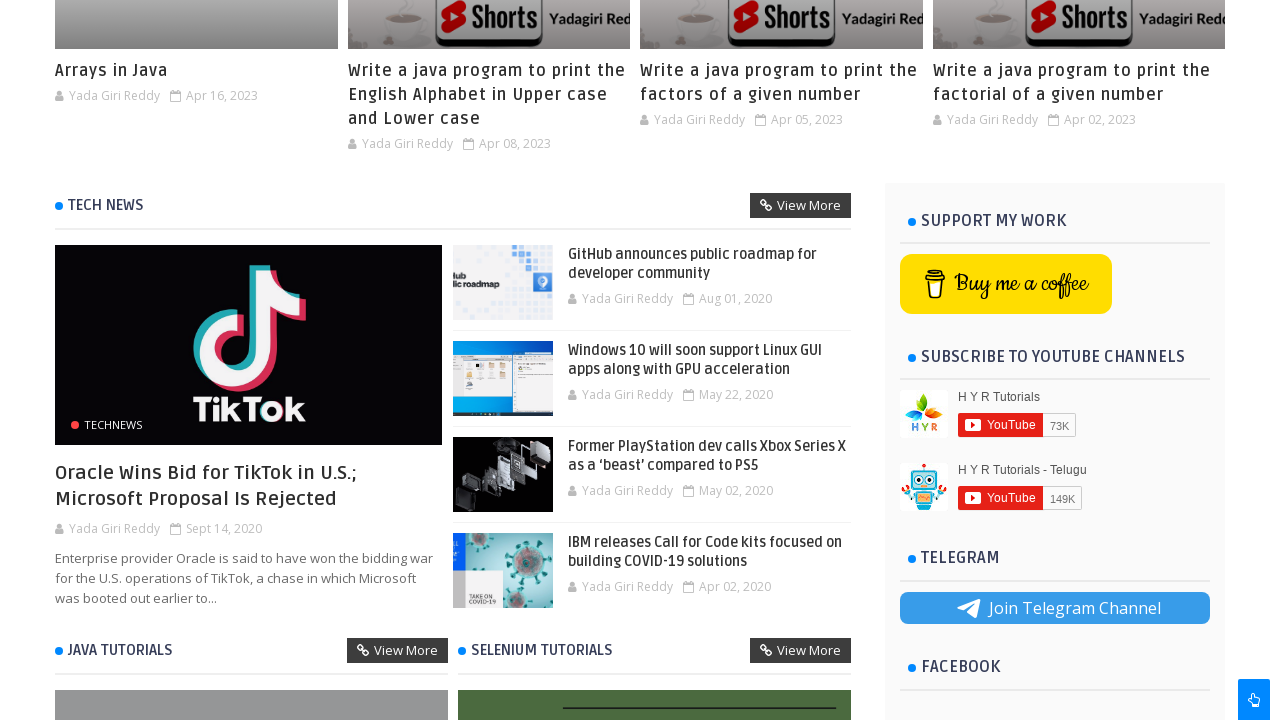

Clicked back-to-top button to scroll to top of page at (1254, 700) on a.back-to-top
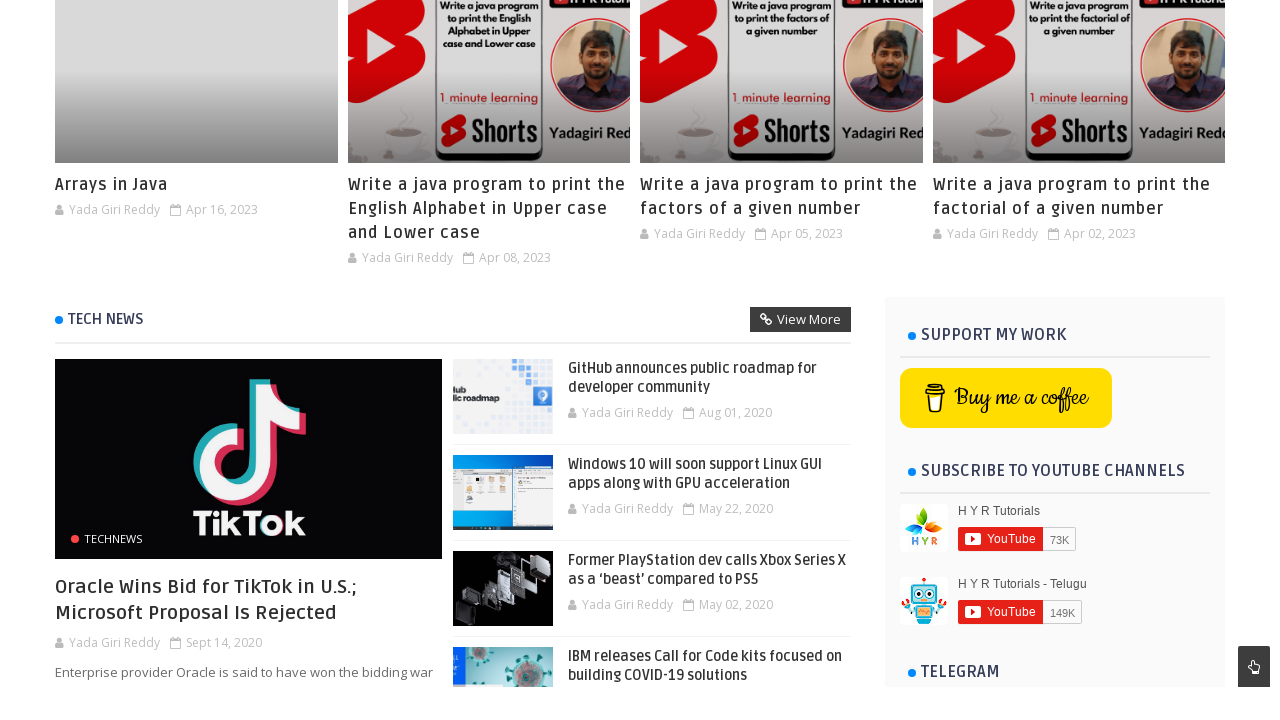

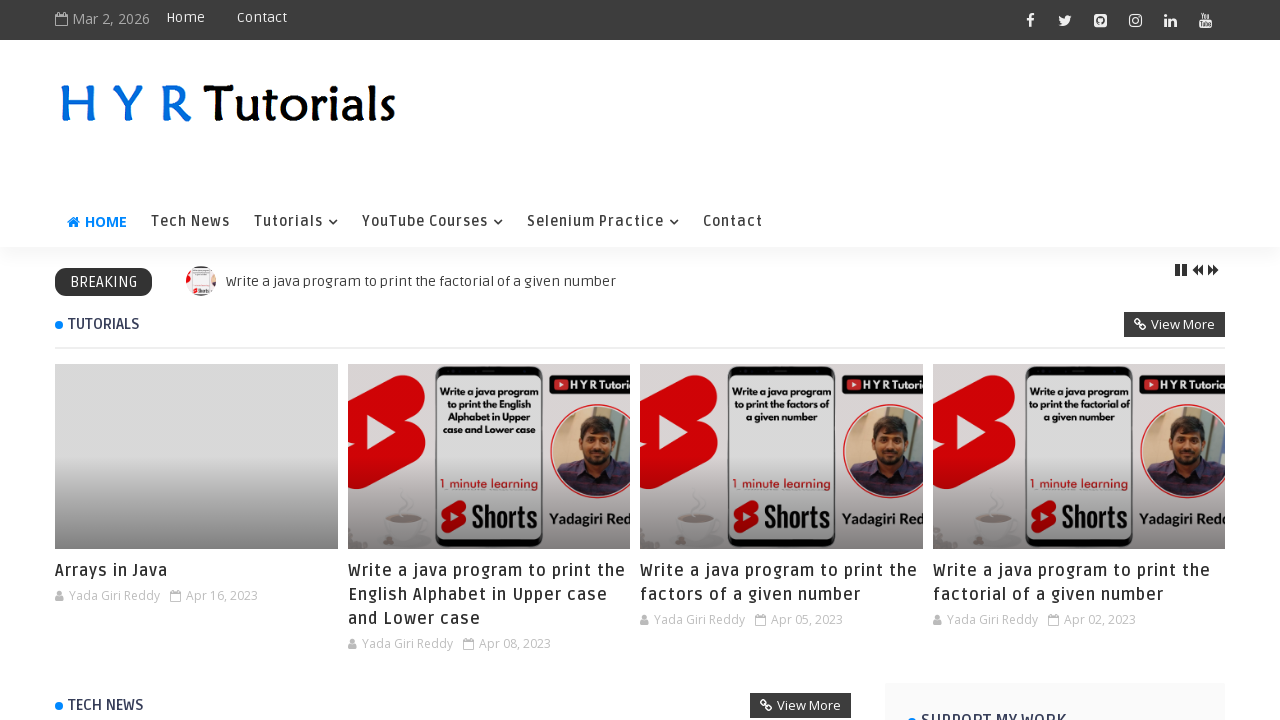